Tests a data types form by filling in various fields (name, address, email, phone, city, country, job, company) and submitting, then verifies the zip code field shows error styling (red) while other fields show success styling (green).

Starting URL: https://bonigarcia.dev/selenium-webdriver-java/data-types.html

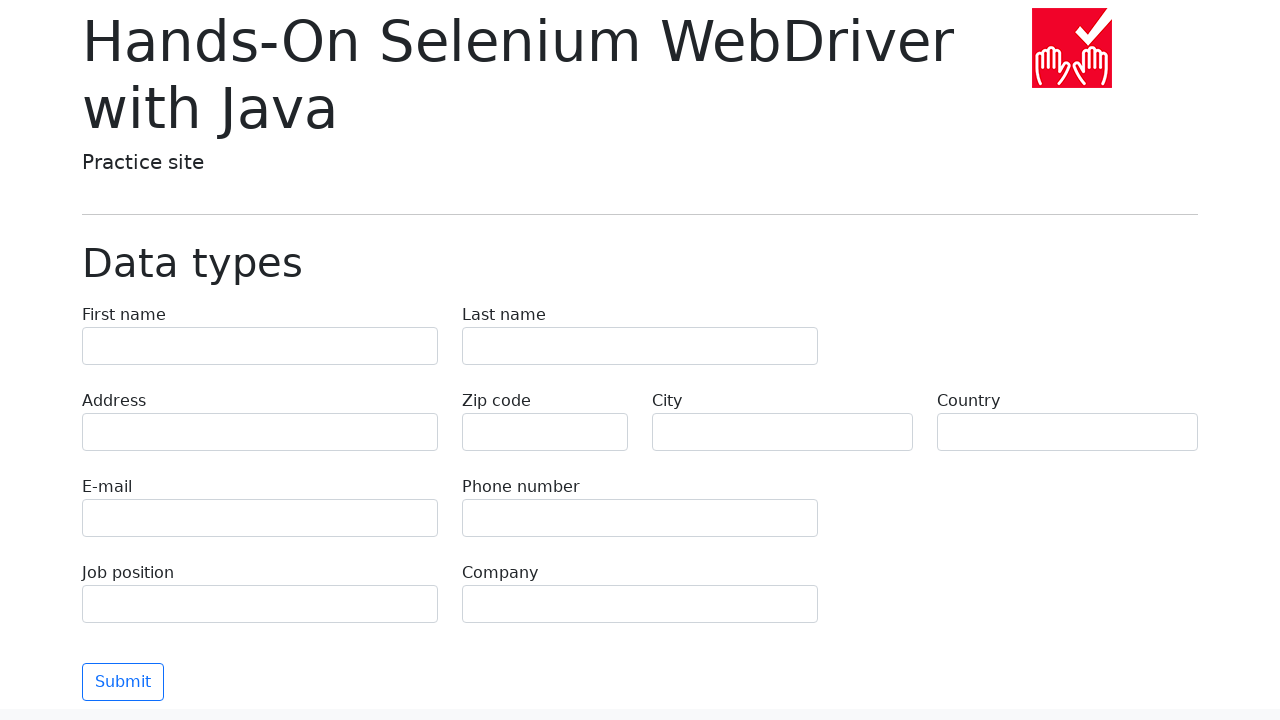

Filled first name field with 'Иван' on input[name='first-name']
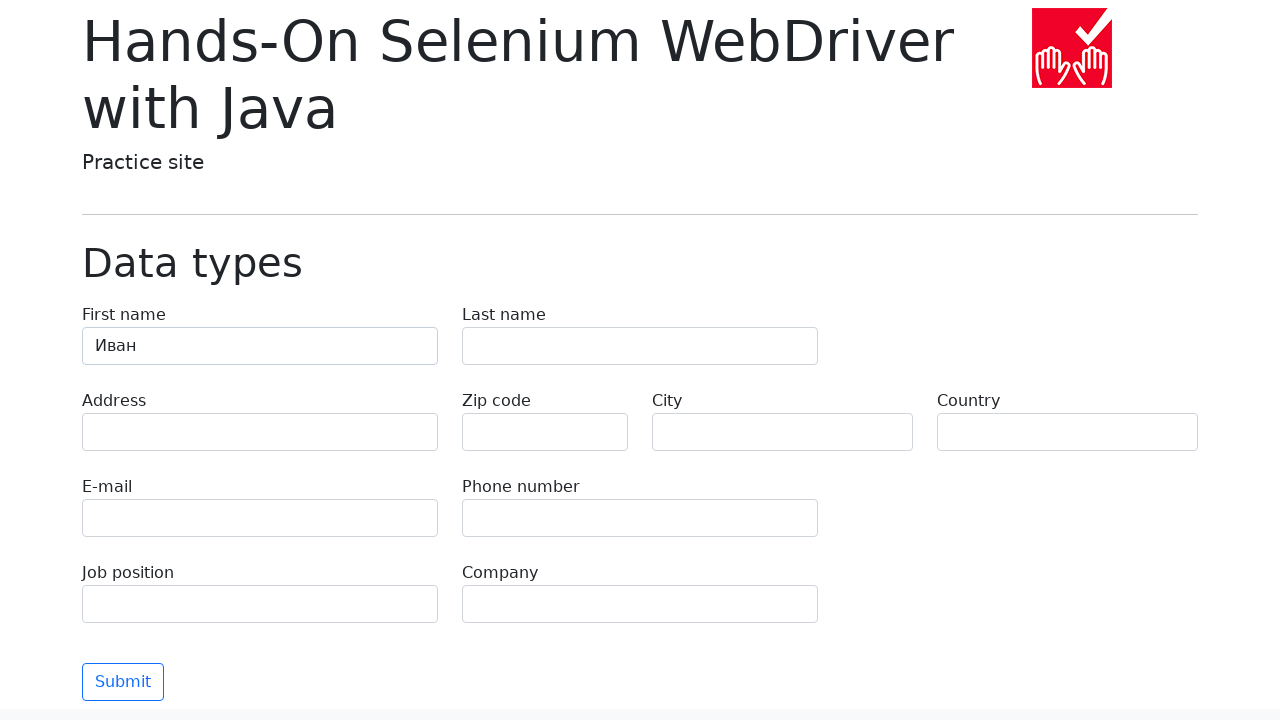

Filled last name field with 'Петров' on input[name='last-name']
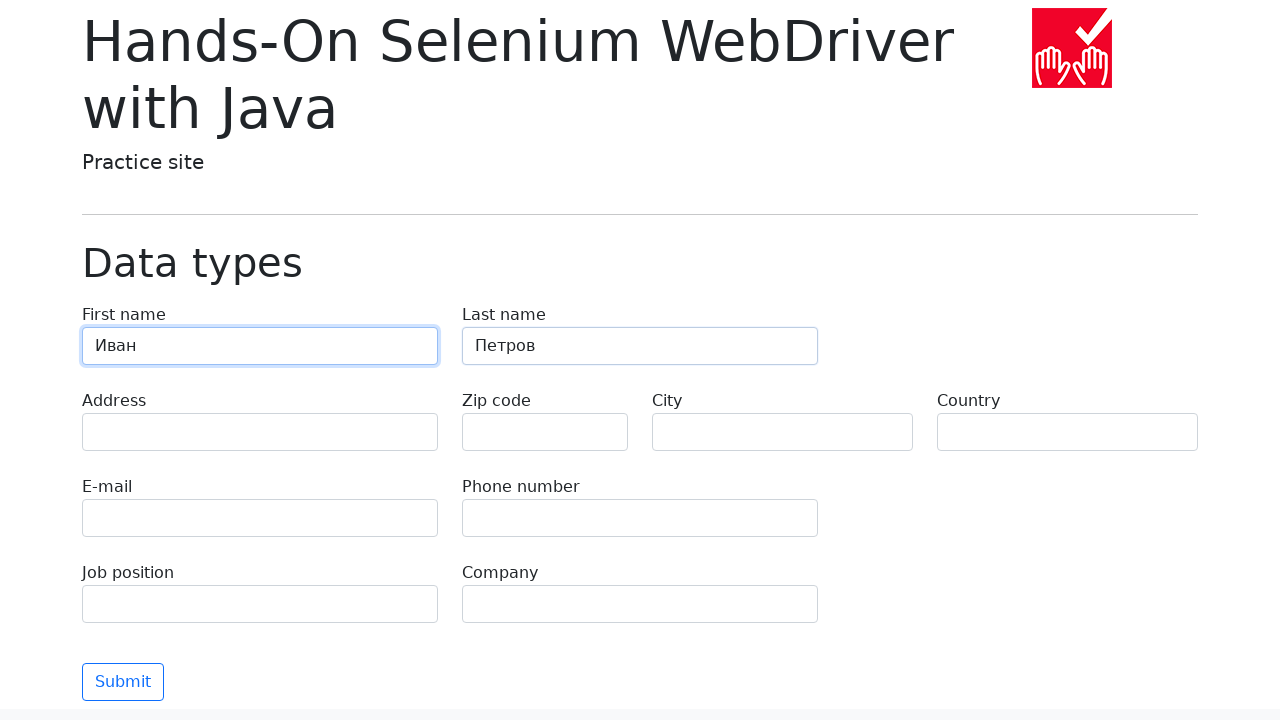

Filled address field with 'Ленина, 55-3' on input[name='address']
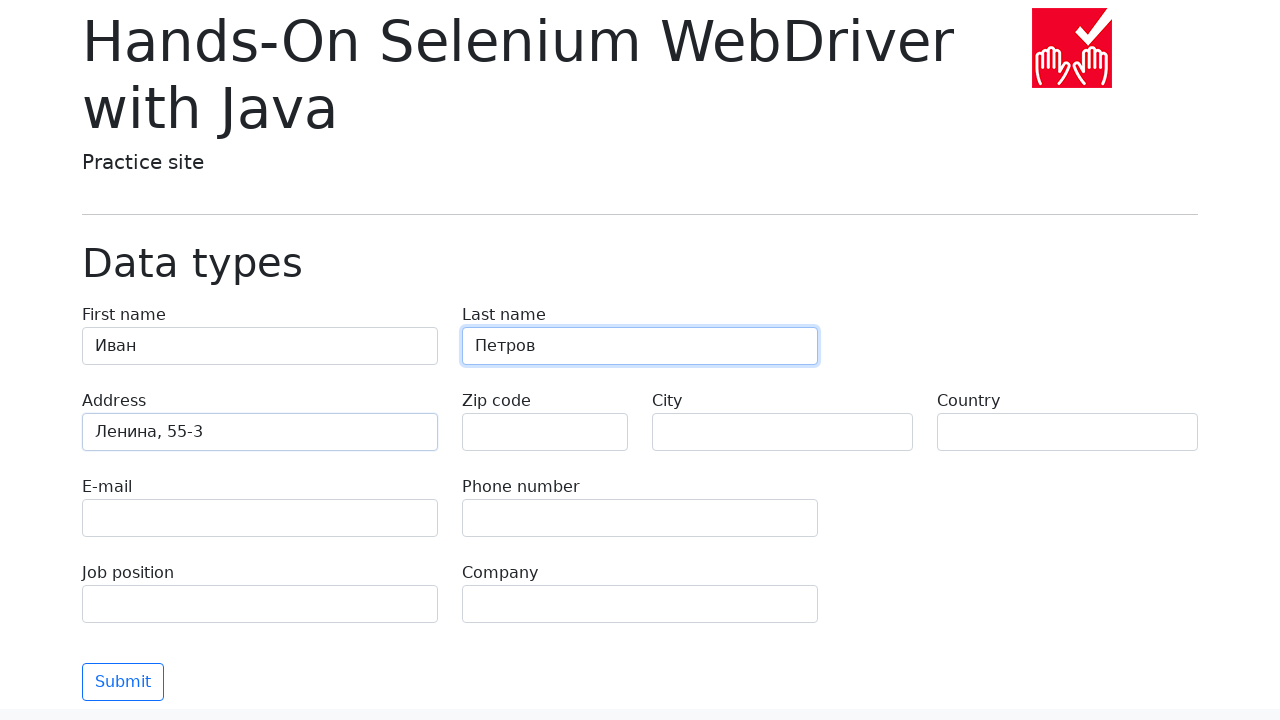

Filled email field with 'test@skypro.com' on input[name='e-mail']
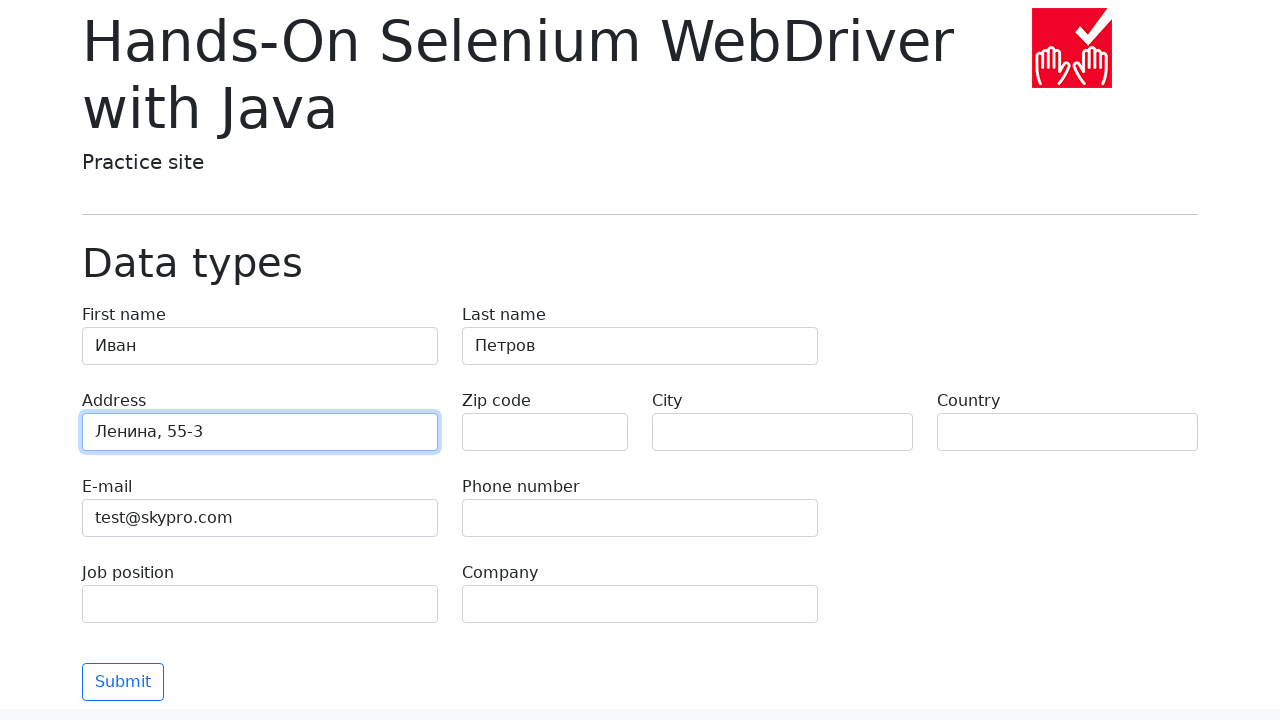

Filled phone field with '+7985899998787' on input[name='phone']
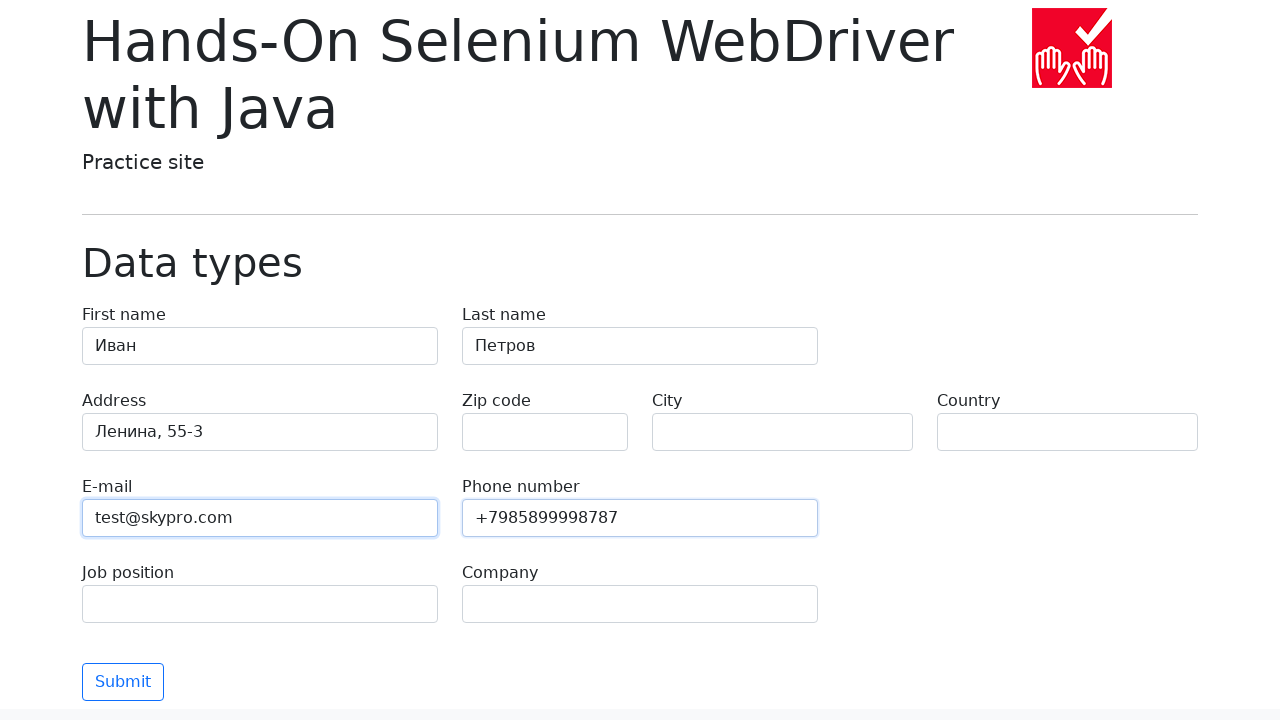

Filled city field with 'Москва' on input[name='city']
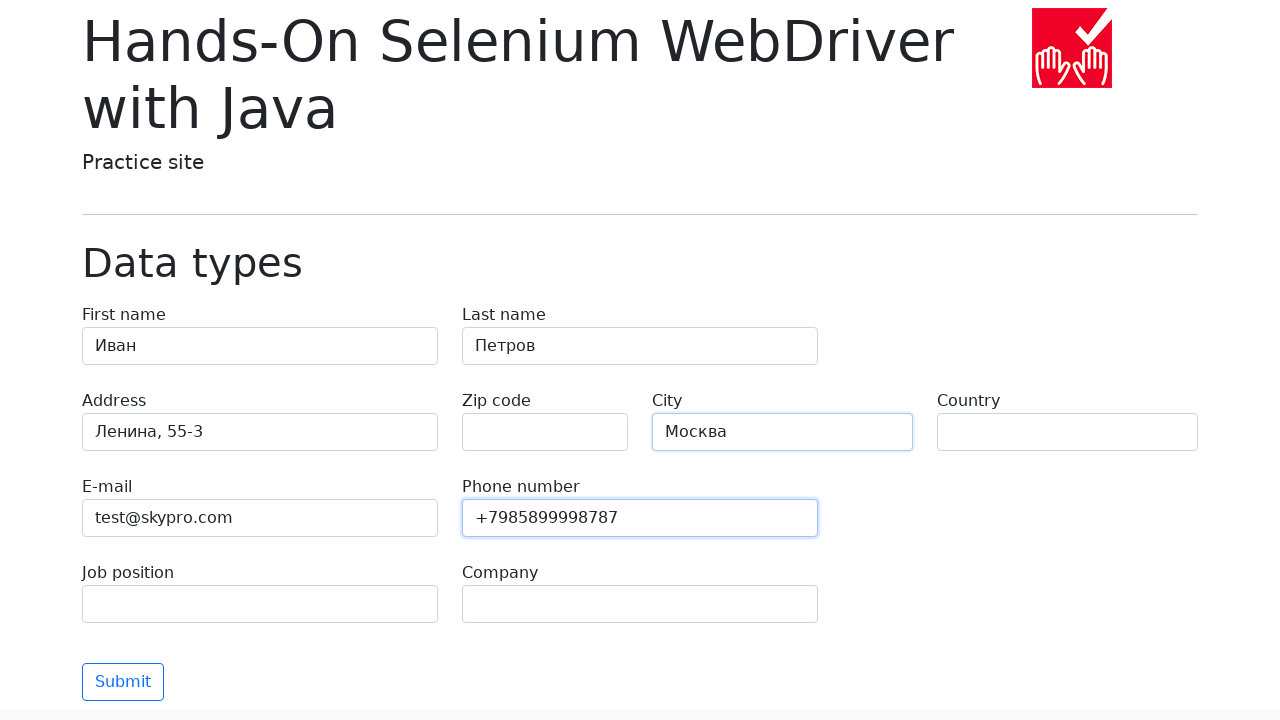

Filled country field with 'Россия' on input[name='country']
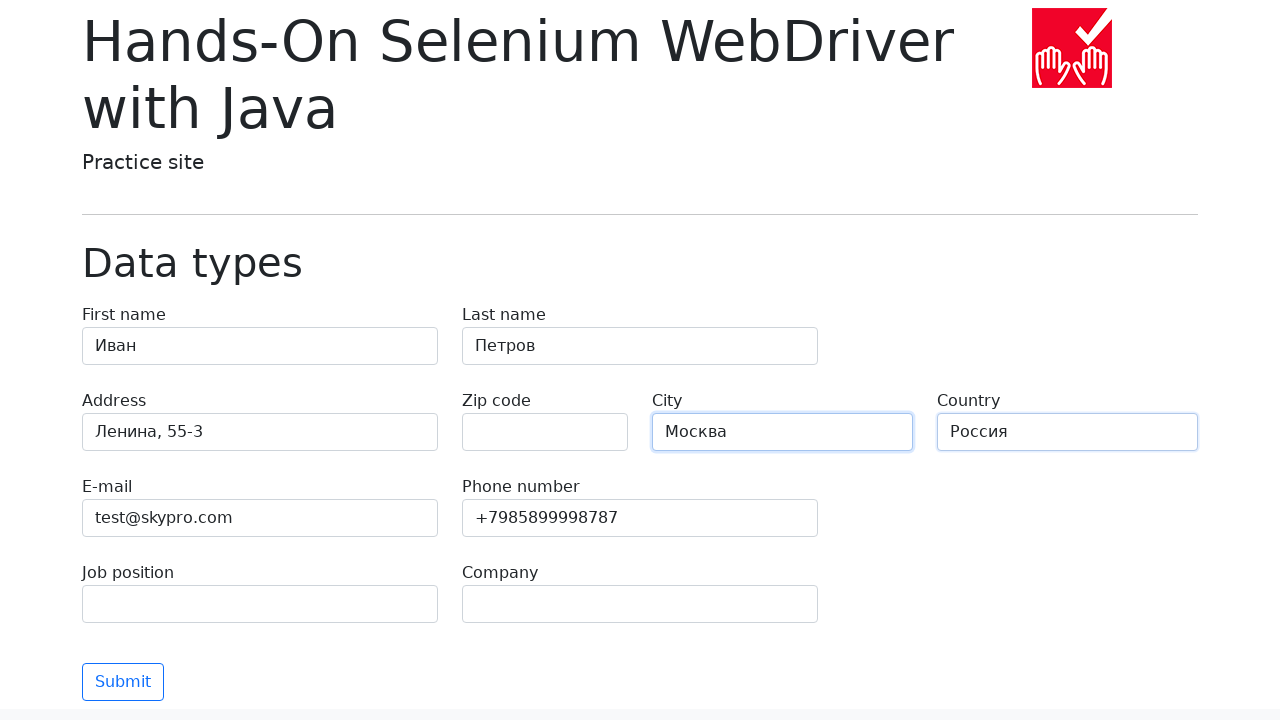

Filled job position field with 'QA' on input[name='job-position']
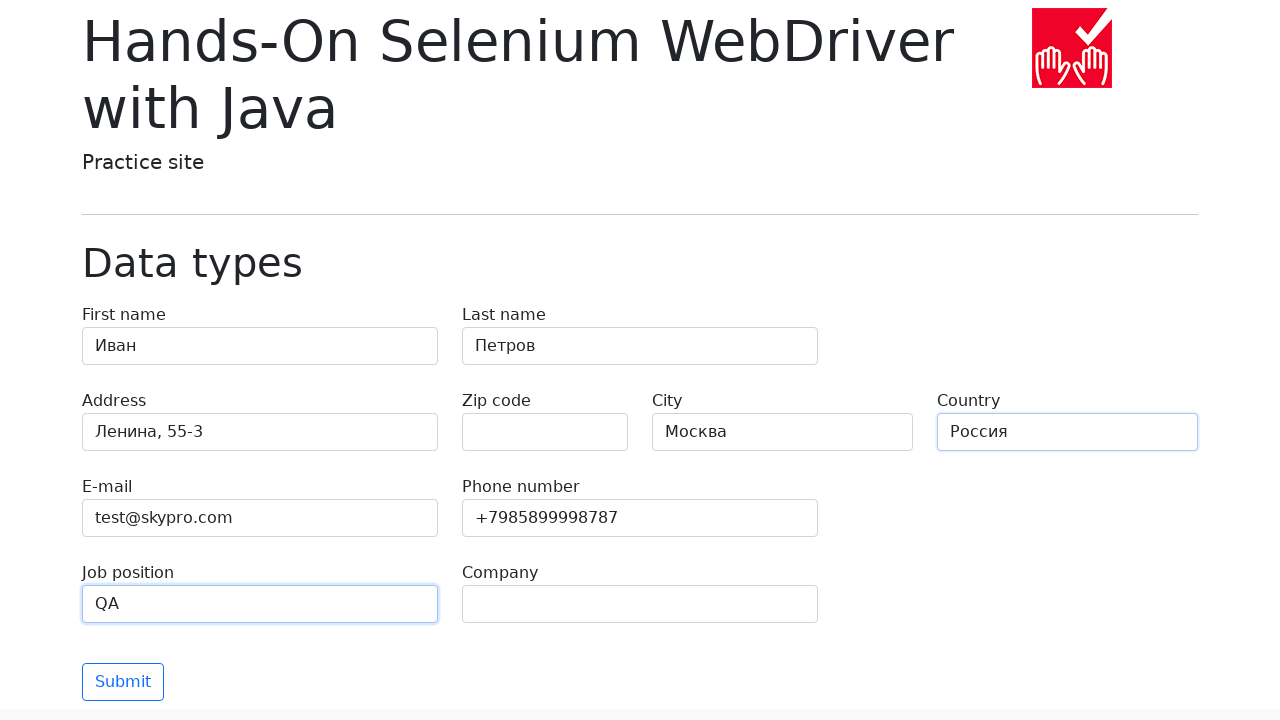

Filled company field with 'SkyPro' on input[name='company']
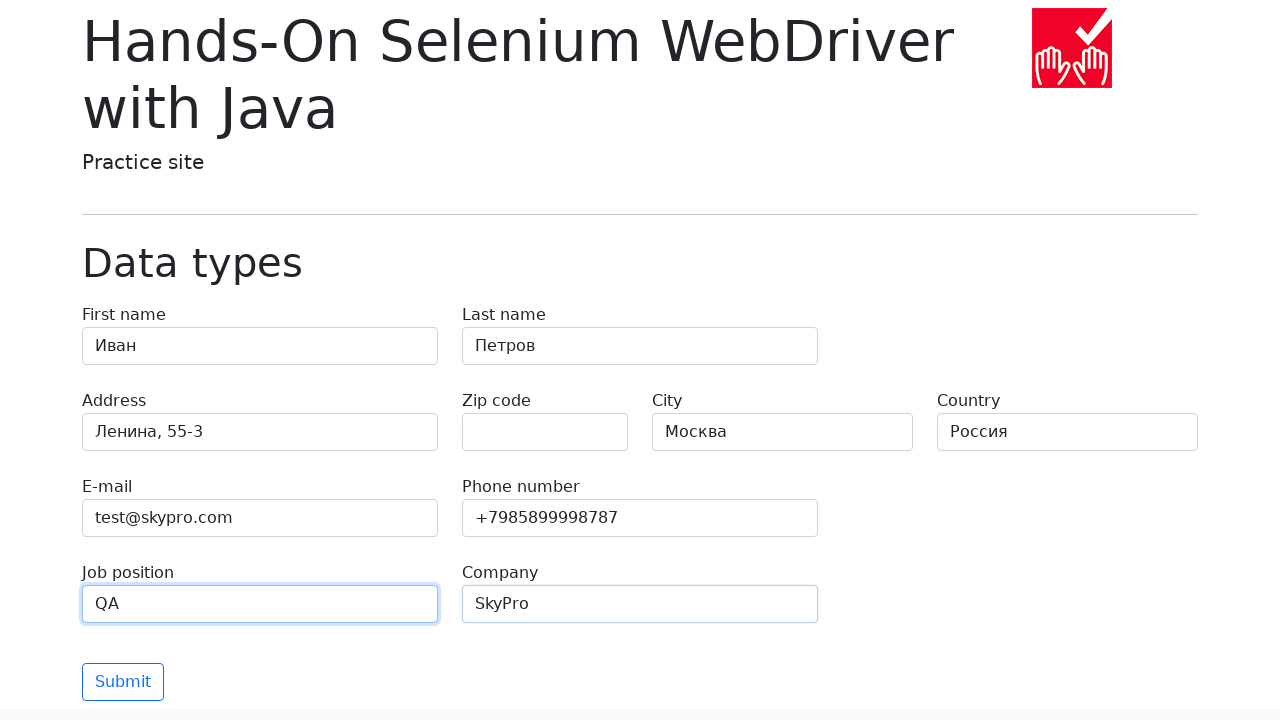

Clicked submit button to validate form at (123, 682) on [type='submit']
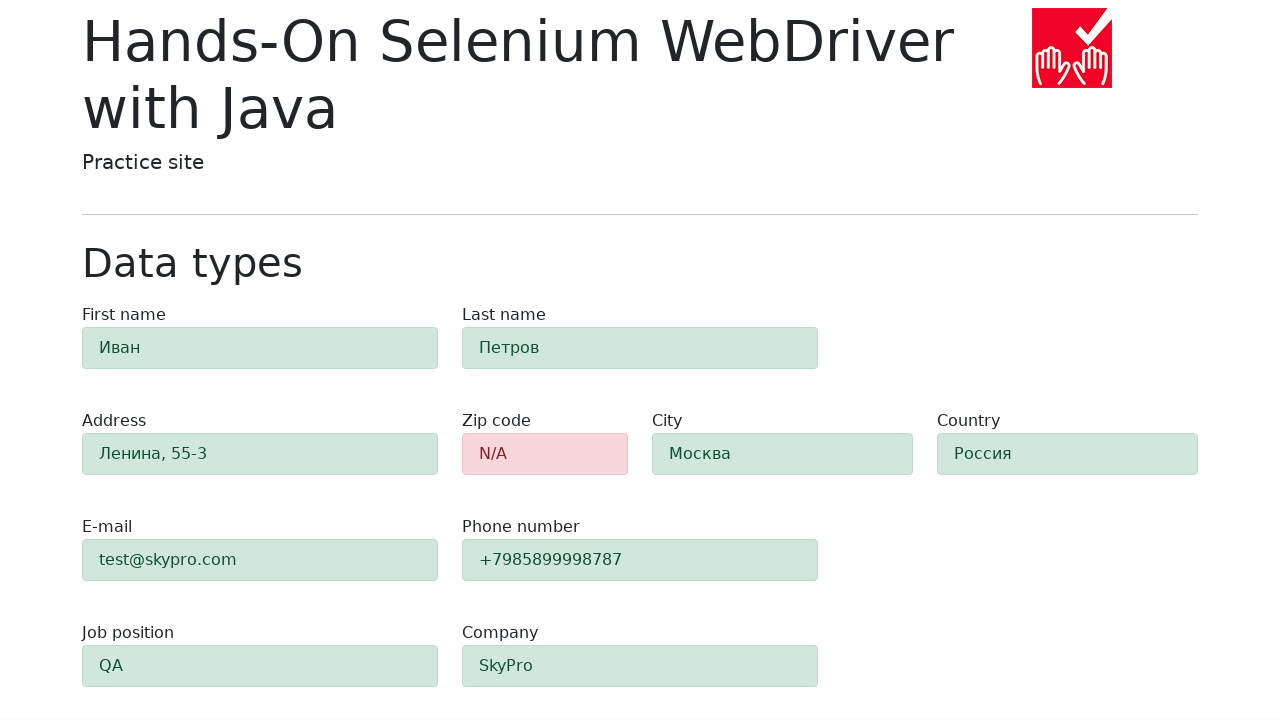

Form validation completed, zip code field is visible with error styling
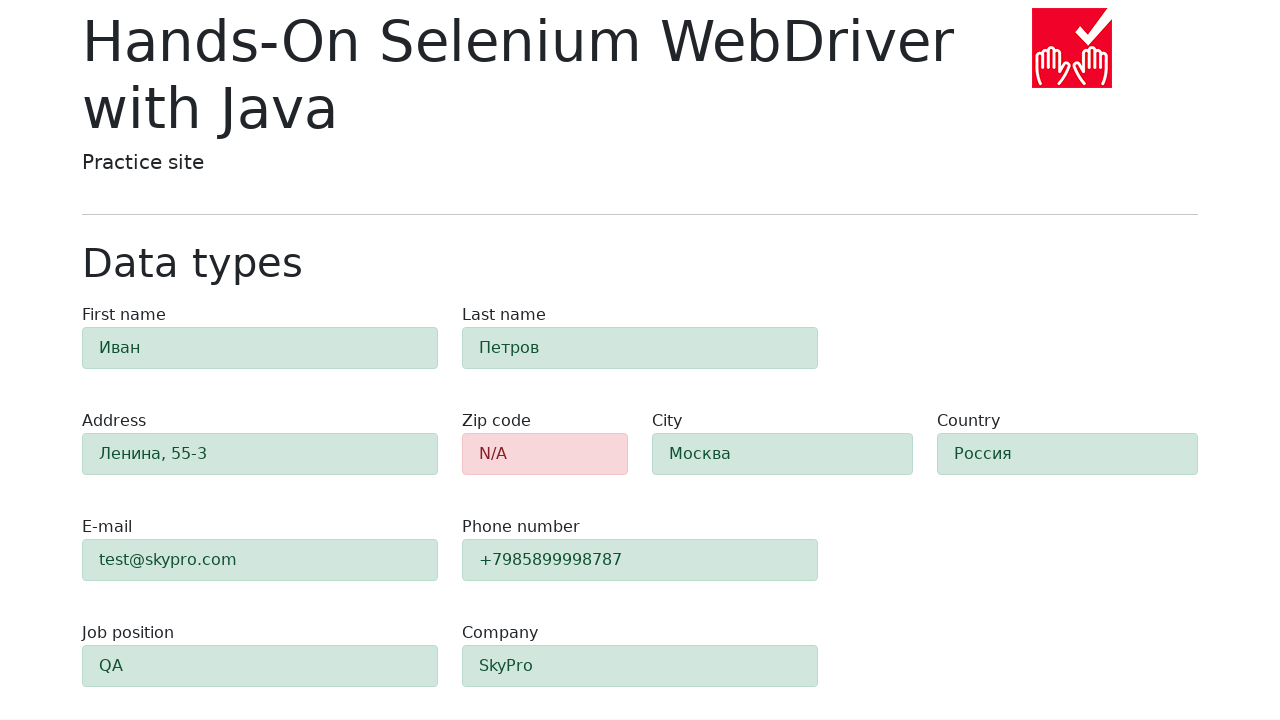

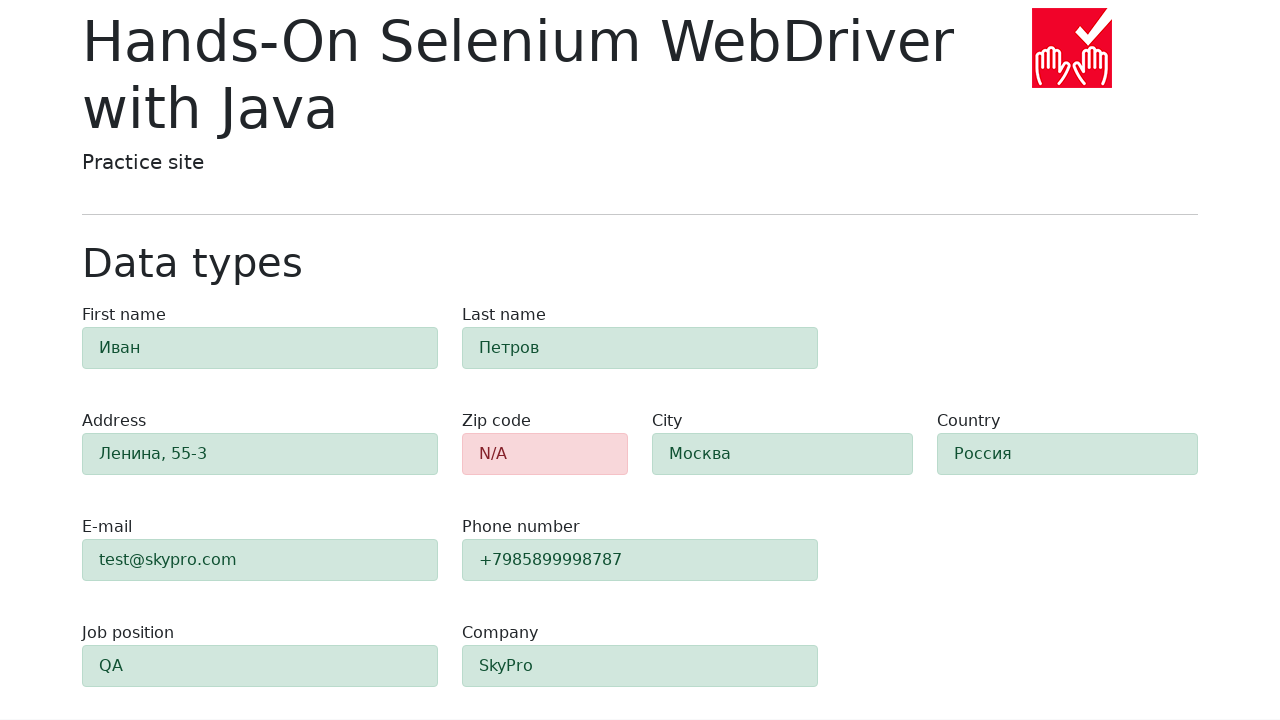